Tests that new todo items are appended to the bottom of the list

Starting URL: https://demo.playwright.dev/todomvc

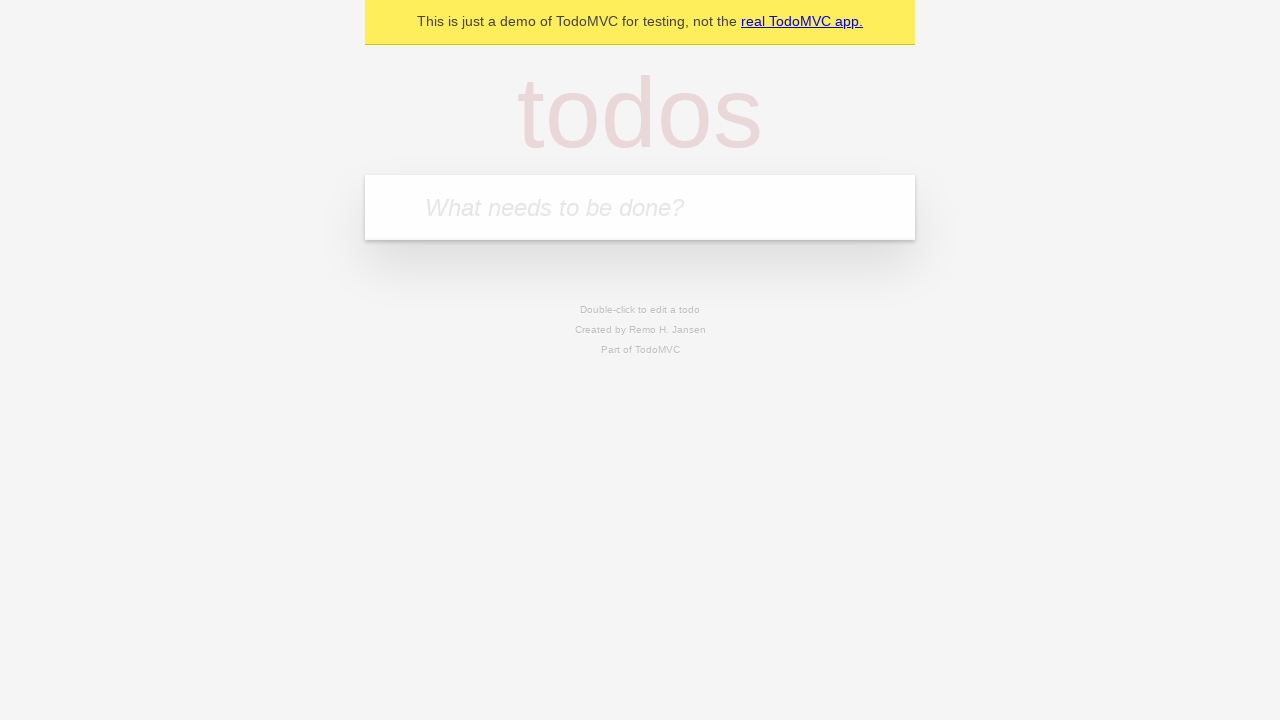

Filled todo input with 'buy some cheese' on internal:attr=[placeholder="What needs to be done?"i]
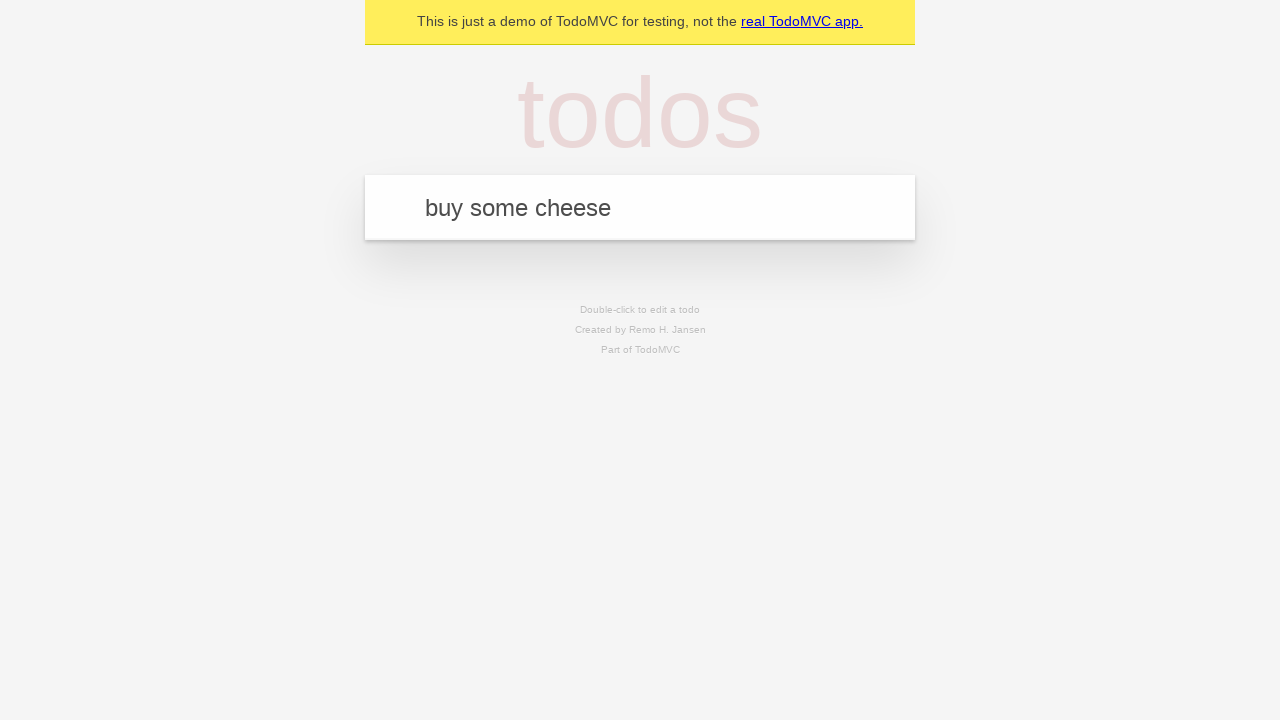

Pressed Enter to add first todo item on internal:attr=[placeholder="What needs to be done?"i]
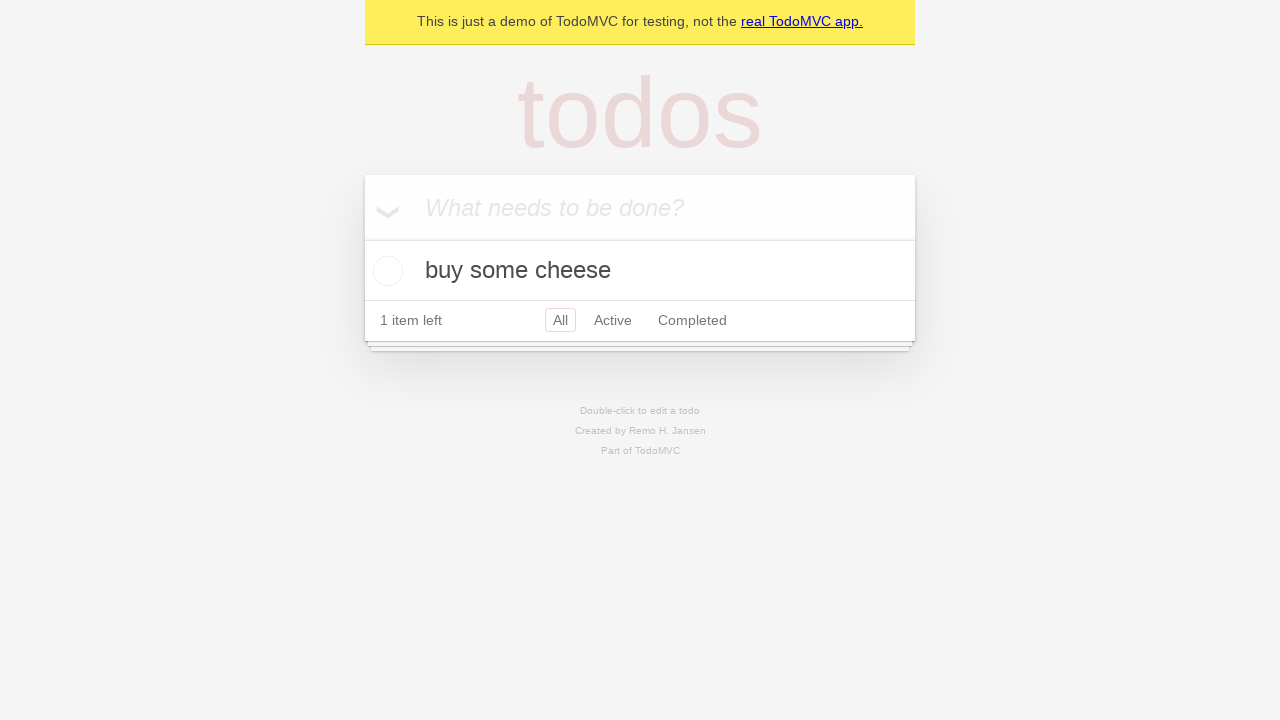

Filled todo input with 'feed the cat' on internal:attr=[placeholder="What needs to be done?"i]
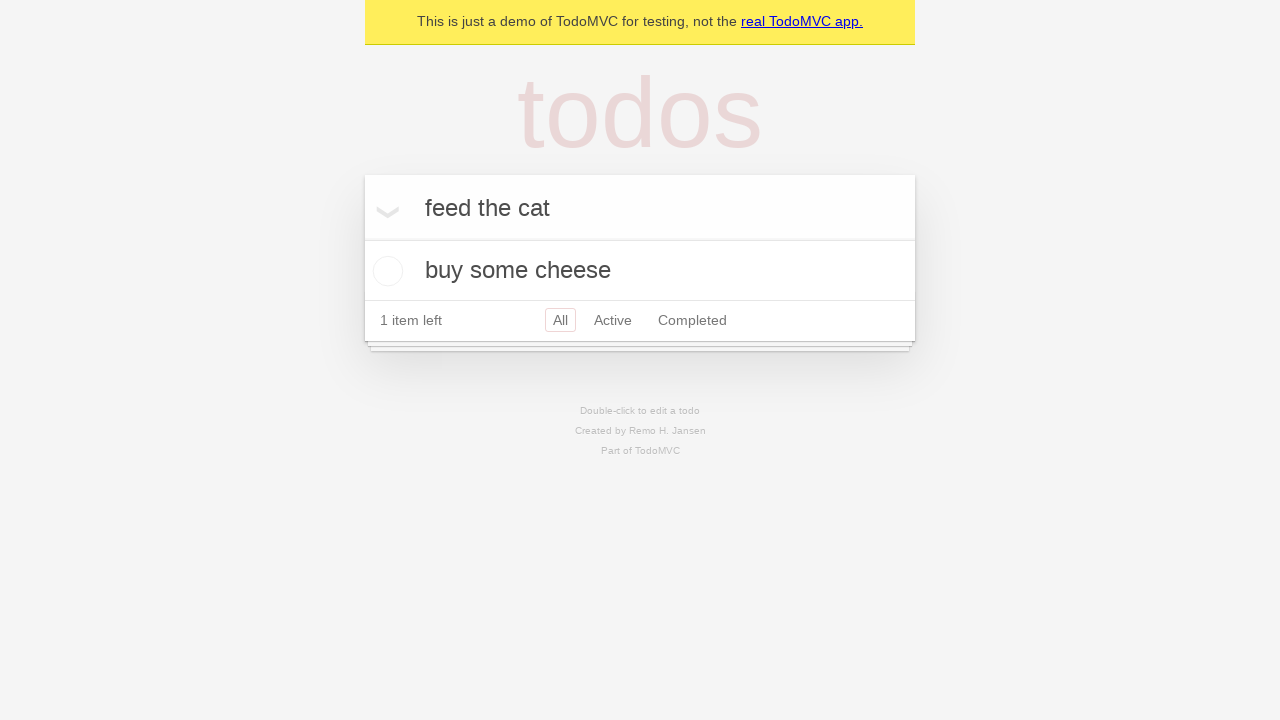

Pressed Enter to add second todo item on internal:attr=[placeholder="What needs to be done?"i]
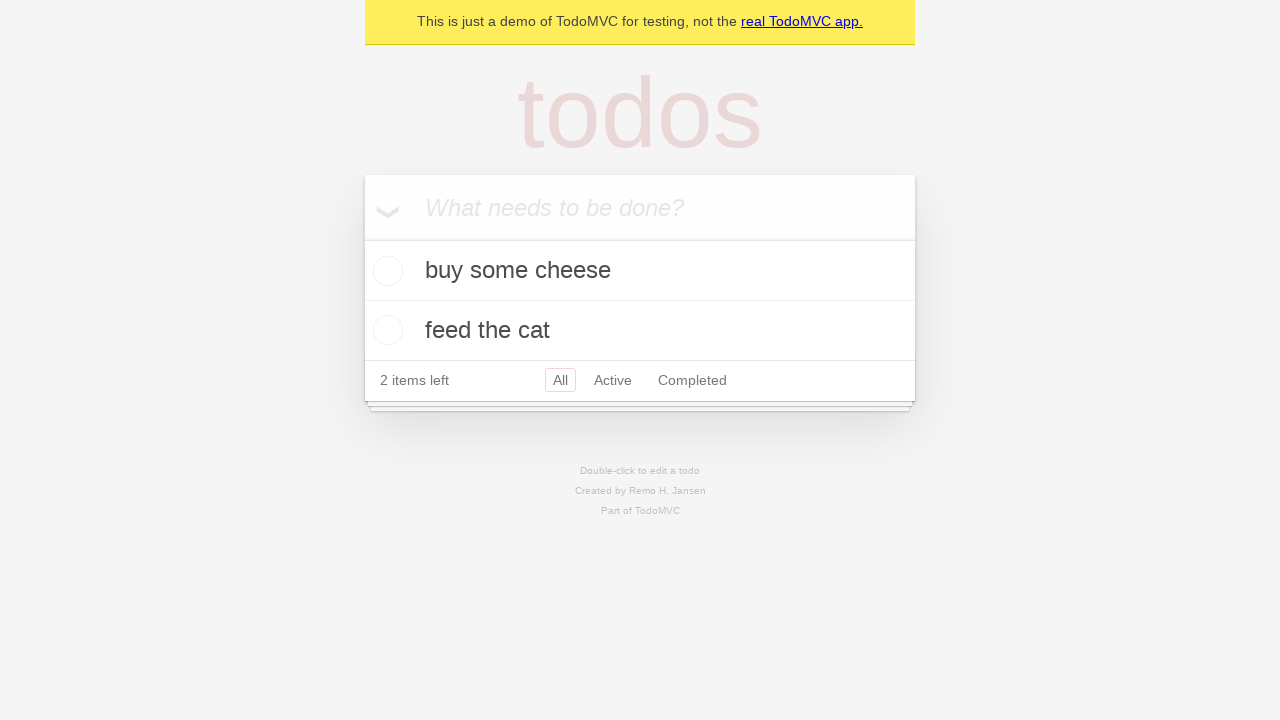

Filled todo input with 'book a doctors appointment' on internal:attr=[placeholder="What needs to be done?"i]
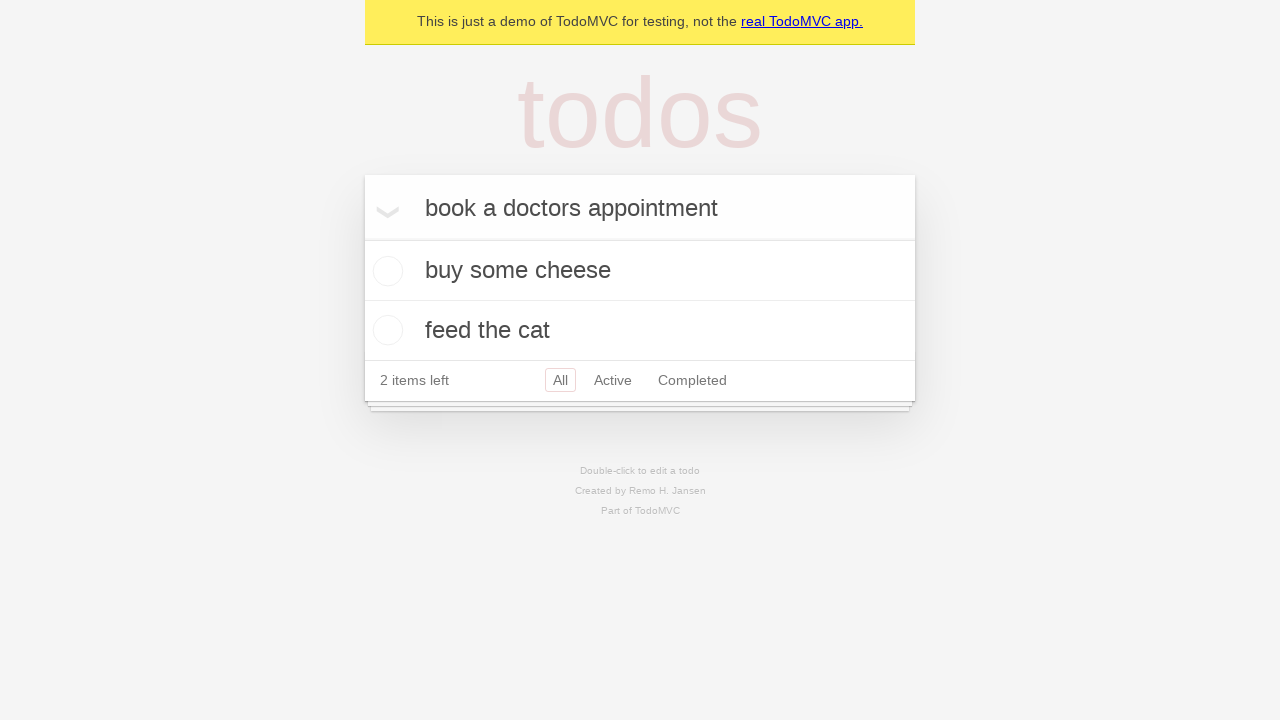

Pressed Enter to add third todo item on internal:attr=[placeholder="What needs to be done?"i]
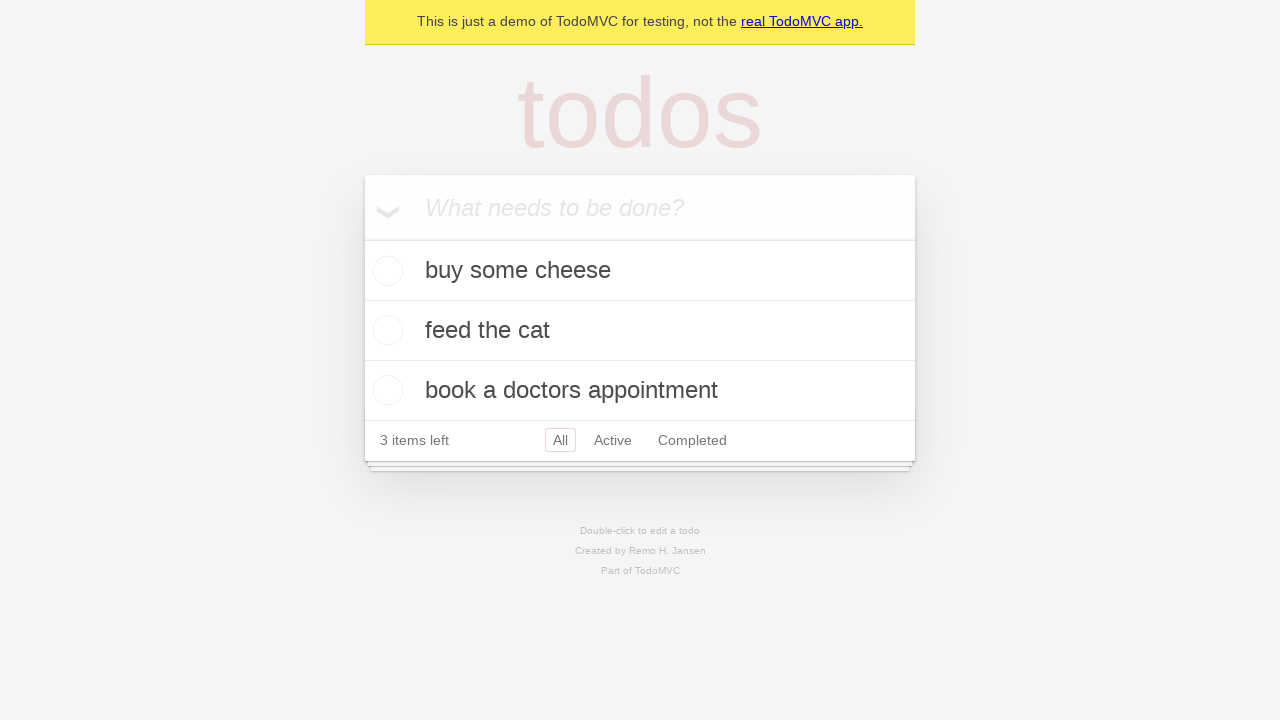

Todo count element loaded, confirming all items were added
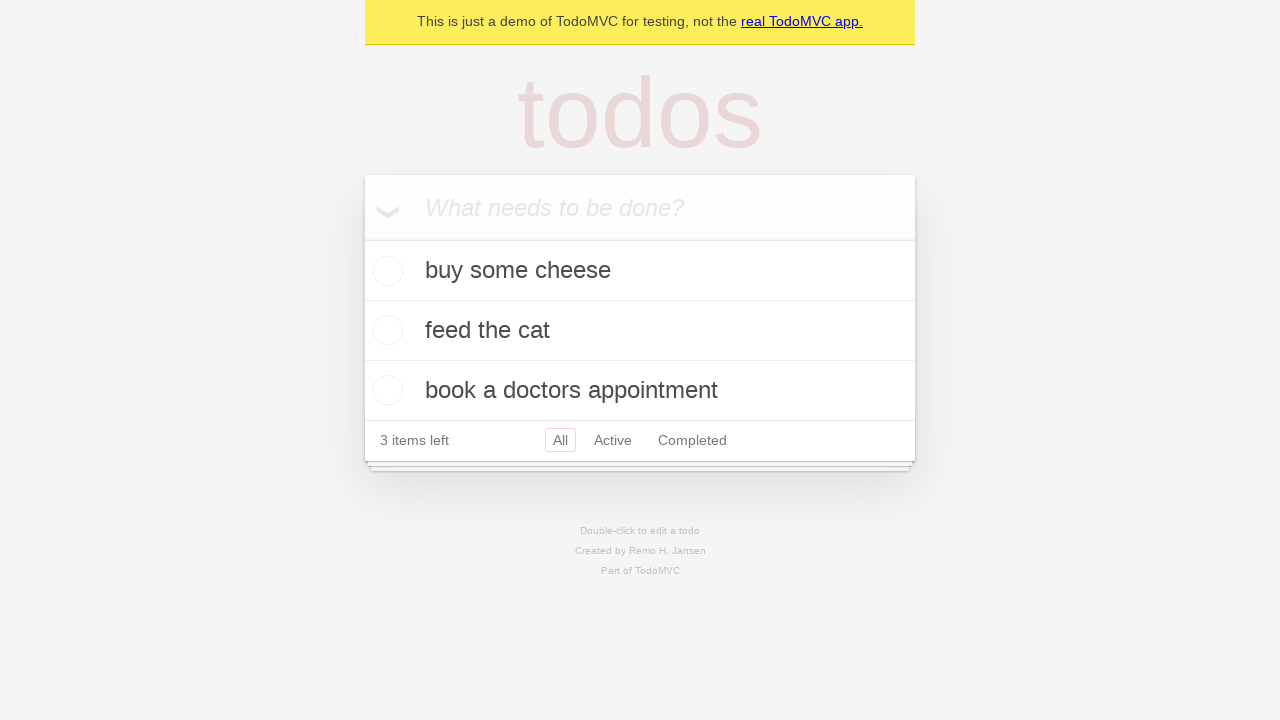

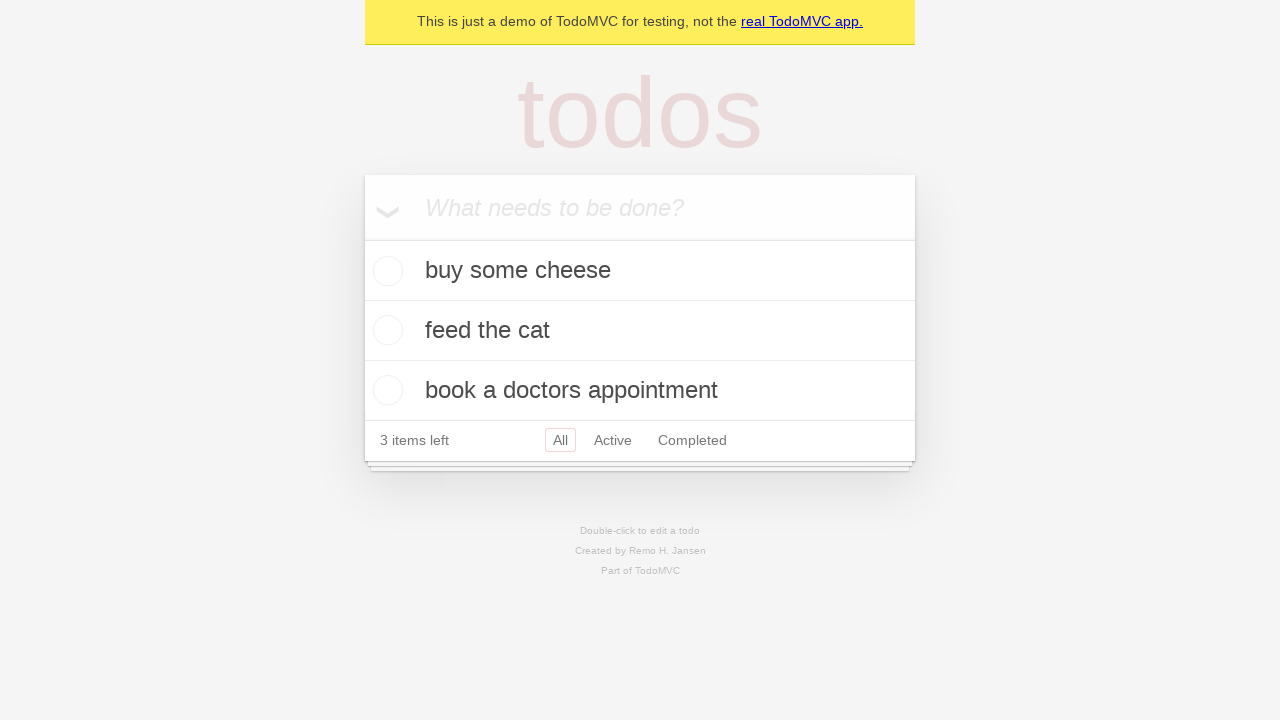